Tests clicking a JS Alert button via JavaScript, accepting the alert, and retrieving result text via JavaScript

Starting URL: http://the-internet.herokuapp.com/javascript_alerts

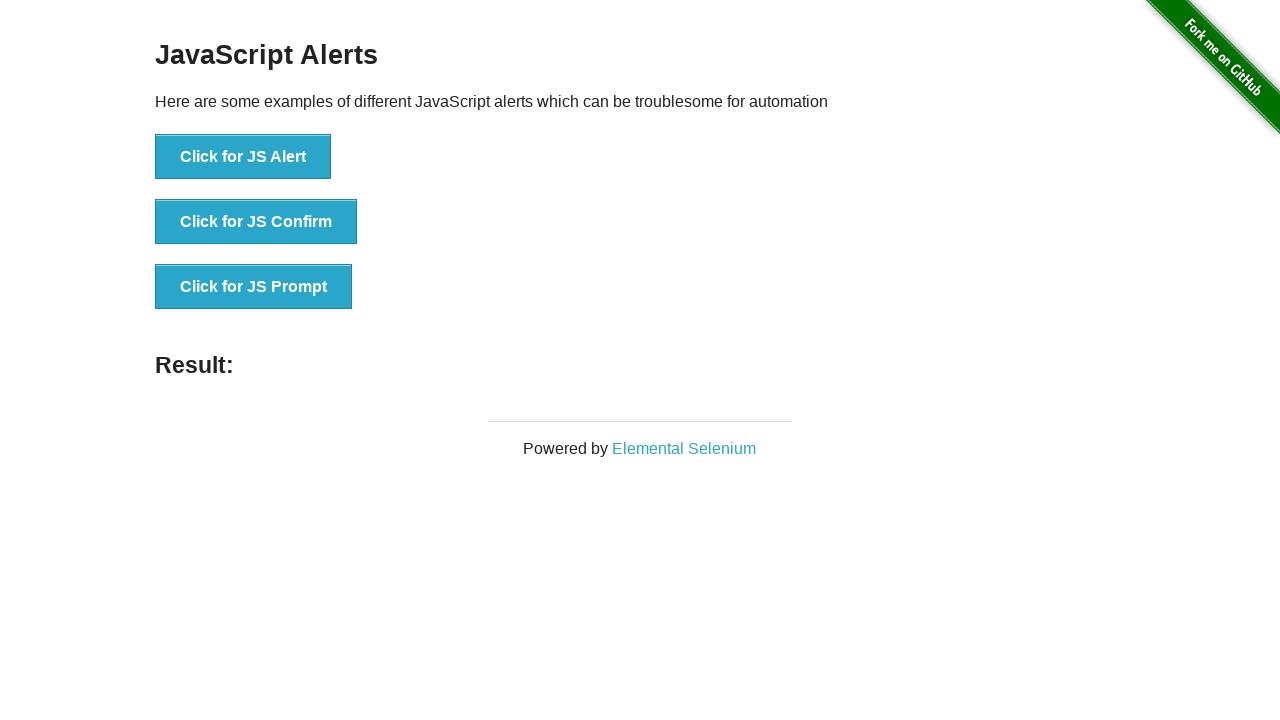

Set up dialog handler to accept alerts
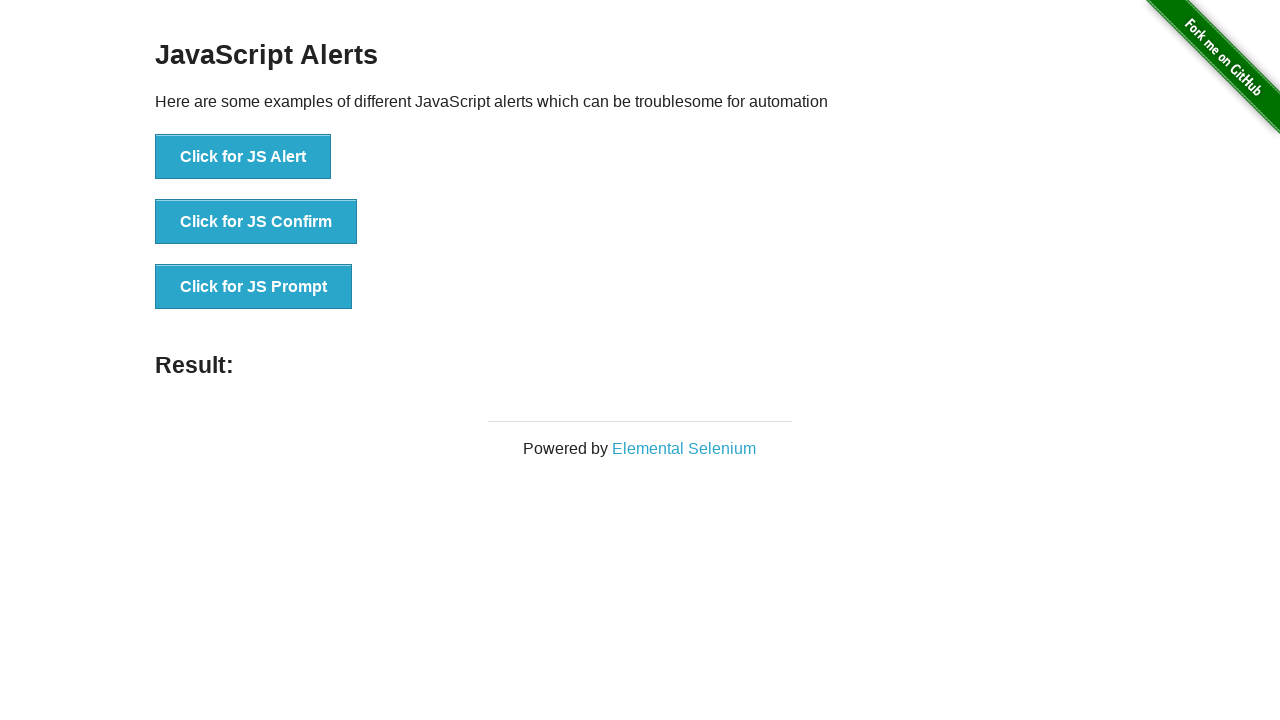

Clicked JS Alert button via JavaScript
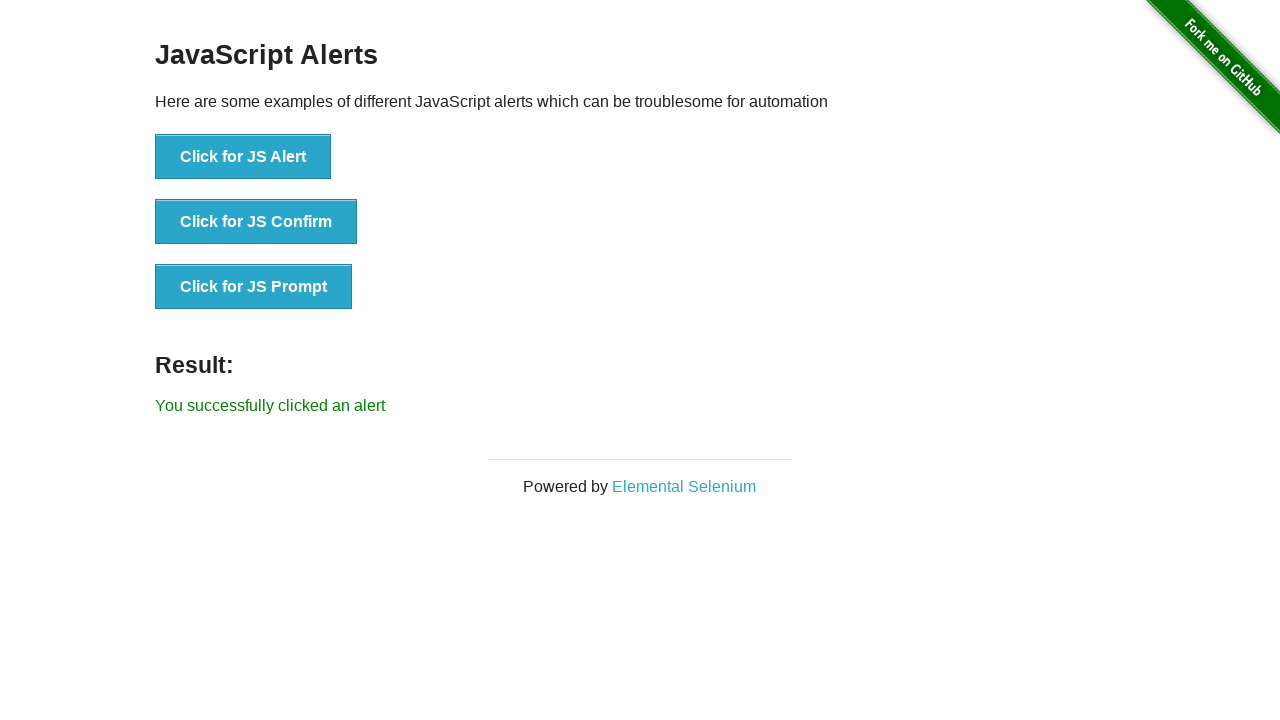

Retrieved result text via JavaScript evaluation
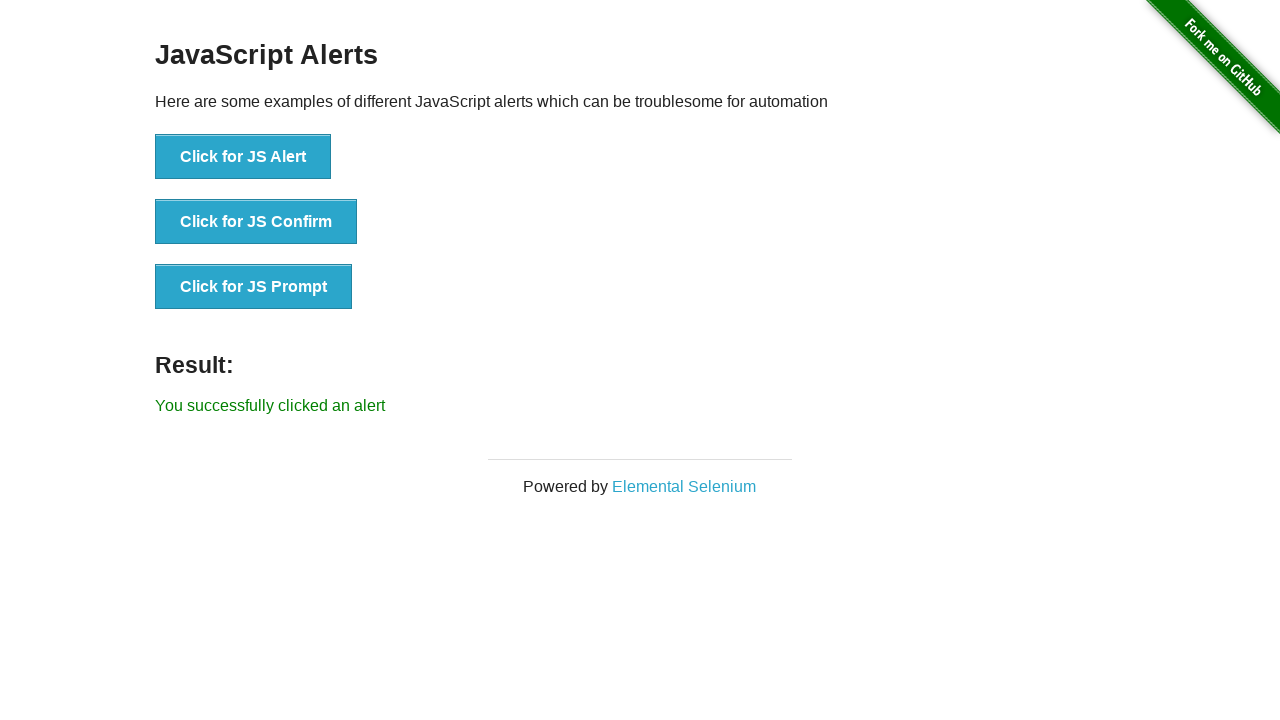

Asserted result text matches 'You successfully clicked an alert'
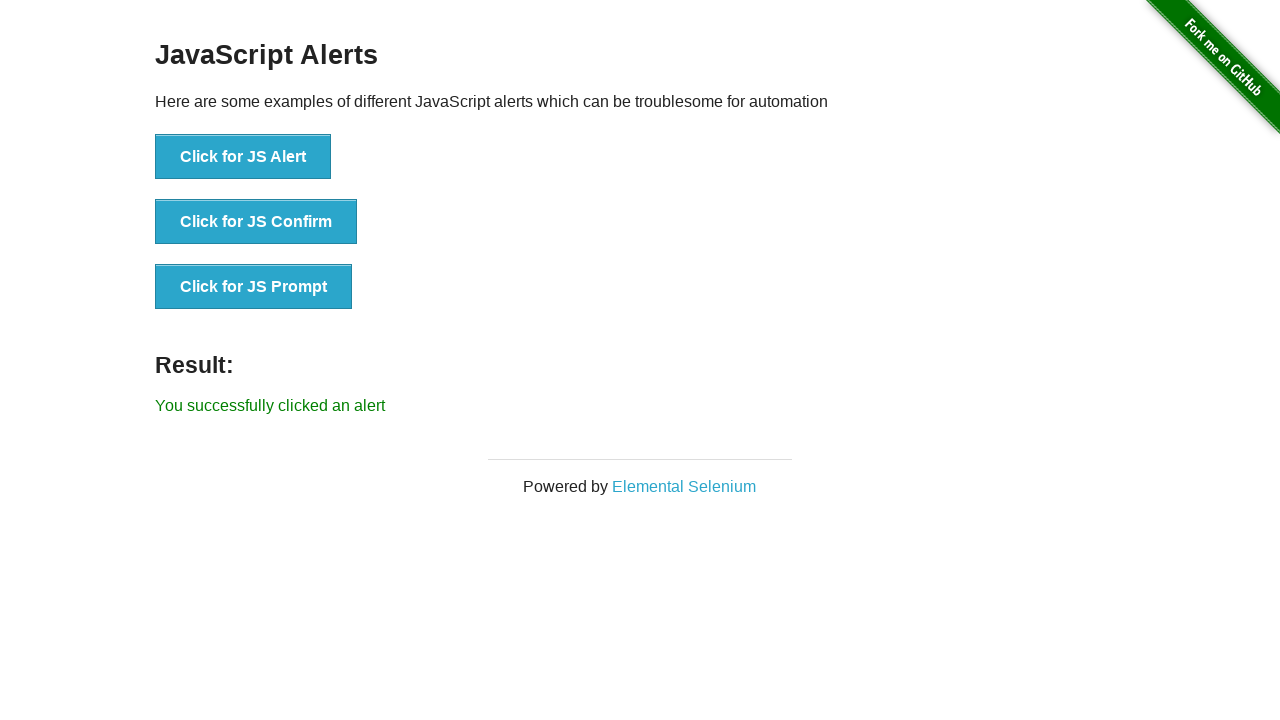

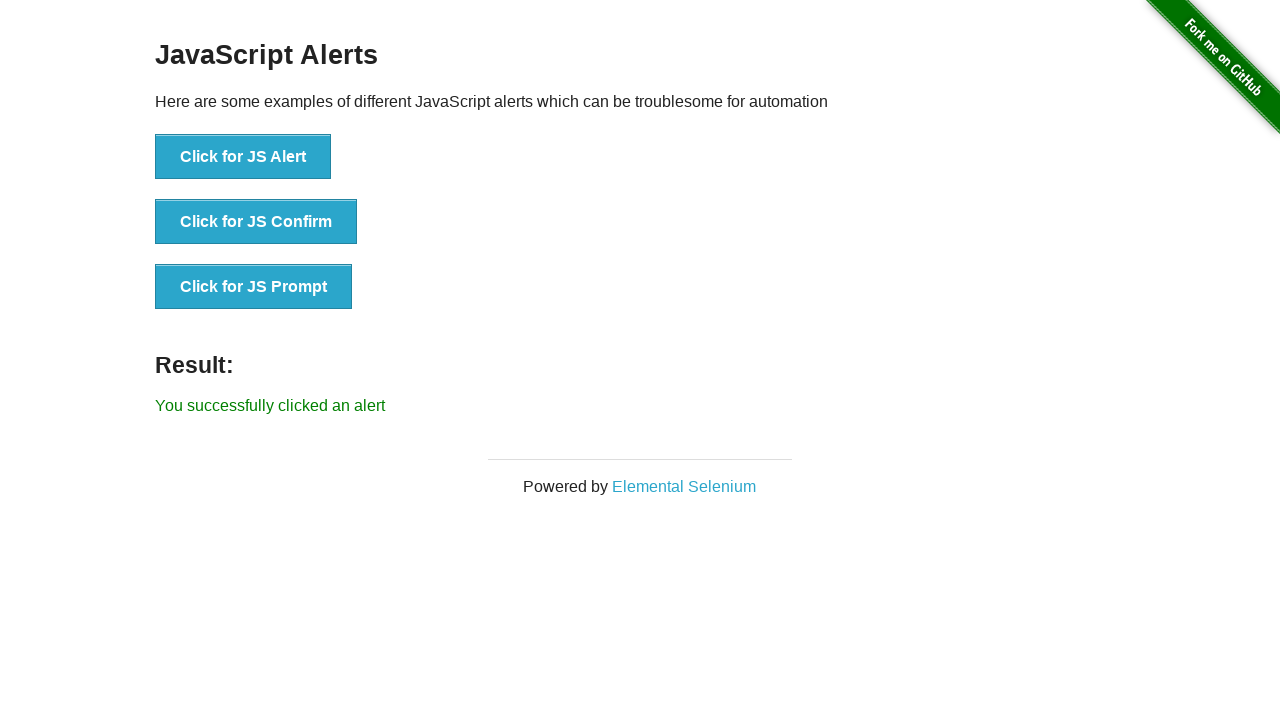